Tests radio button functionality by clicking on 'Yes' and 'Impressive' radio buttons and verifying the selection

Starting URL: https://demoqa.com/radio-button

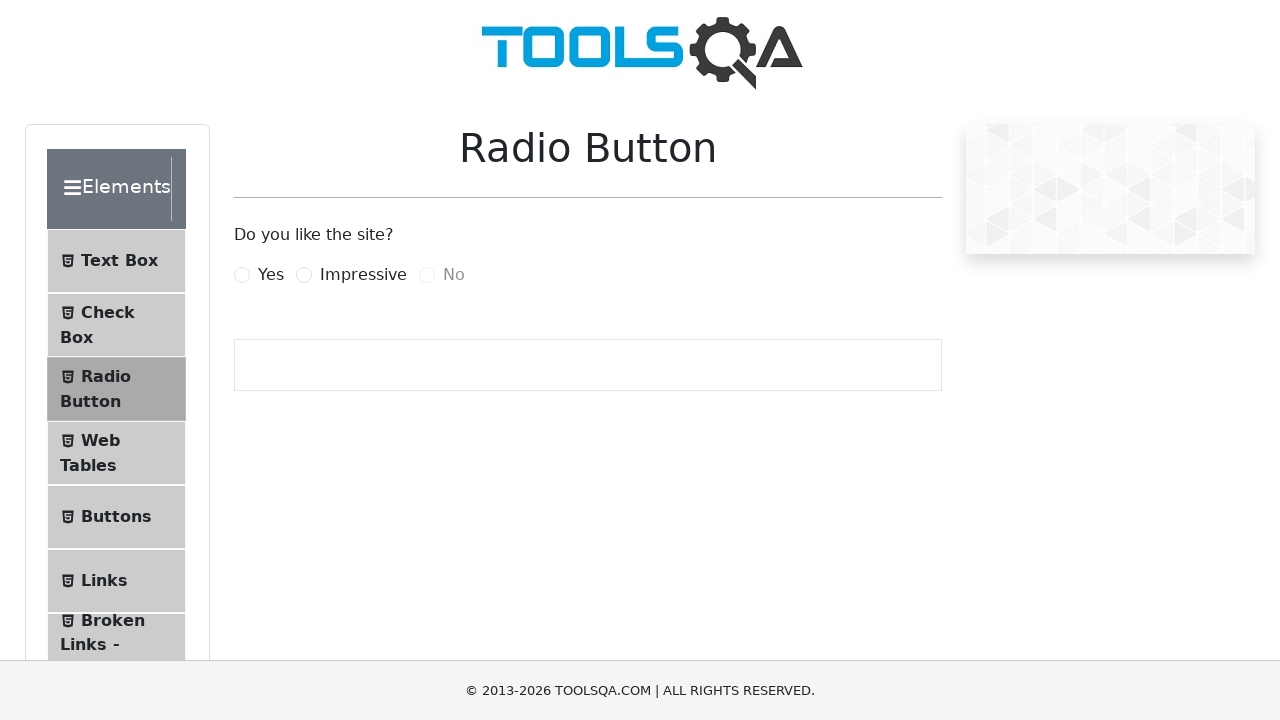

Clicked on 'Yes' radio button at (271, 275) on label[for='yesRadio']
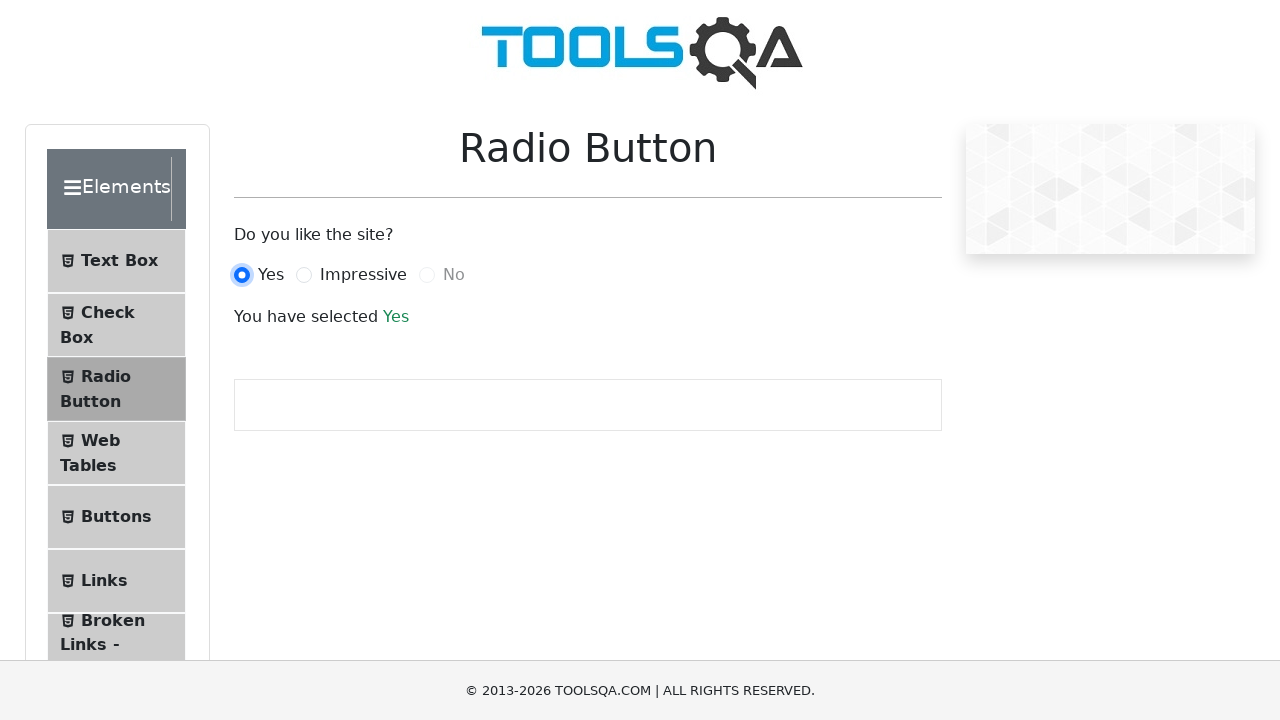

Selection message for 'Yes' radio button appeared
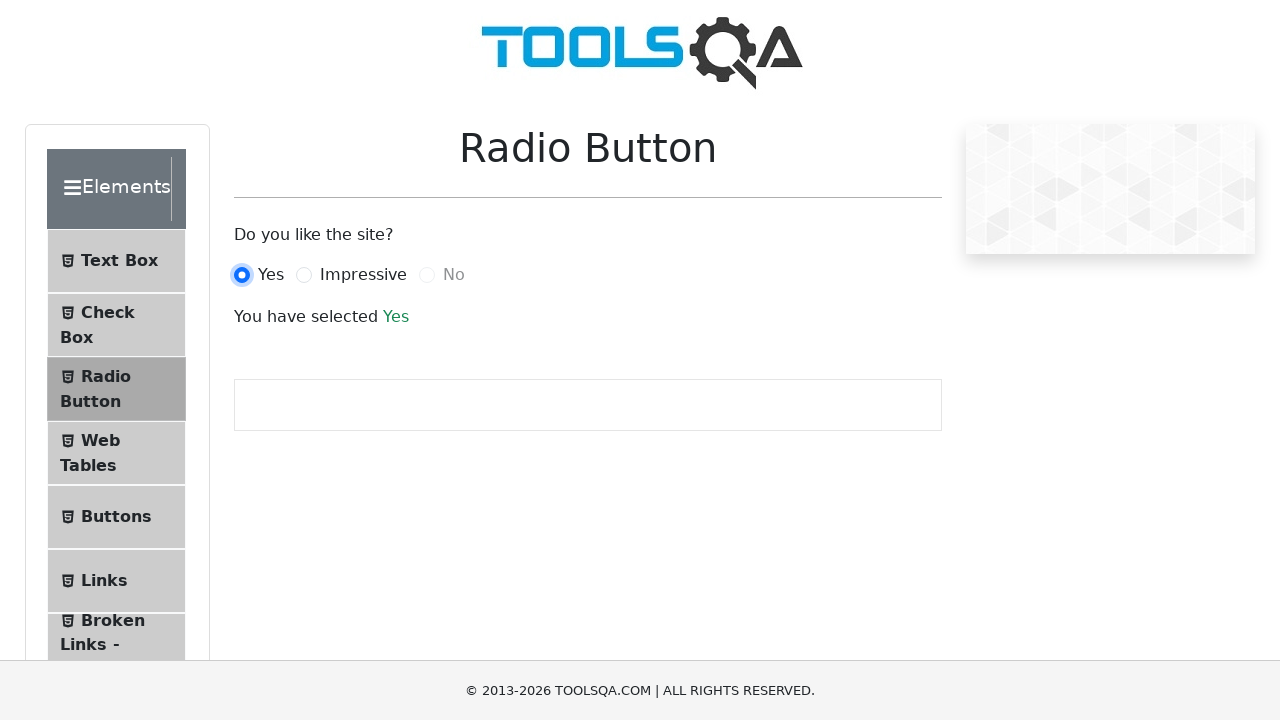

Clicked on 'Impressive' radio button at (363, 275) on label[for='impressiveRadio']
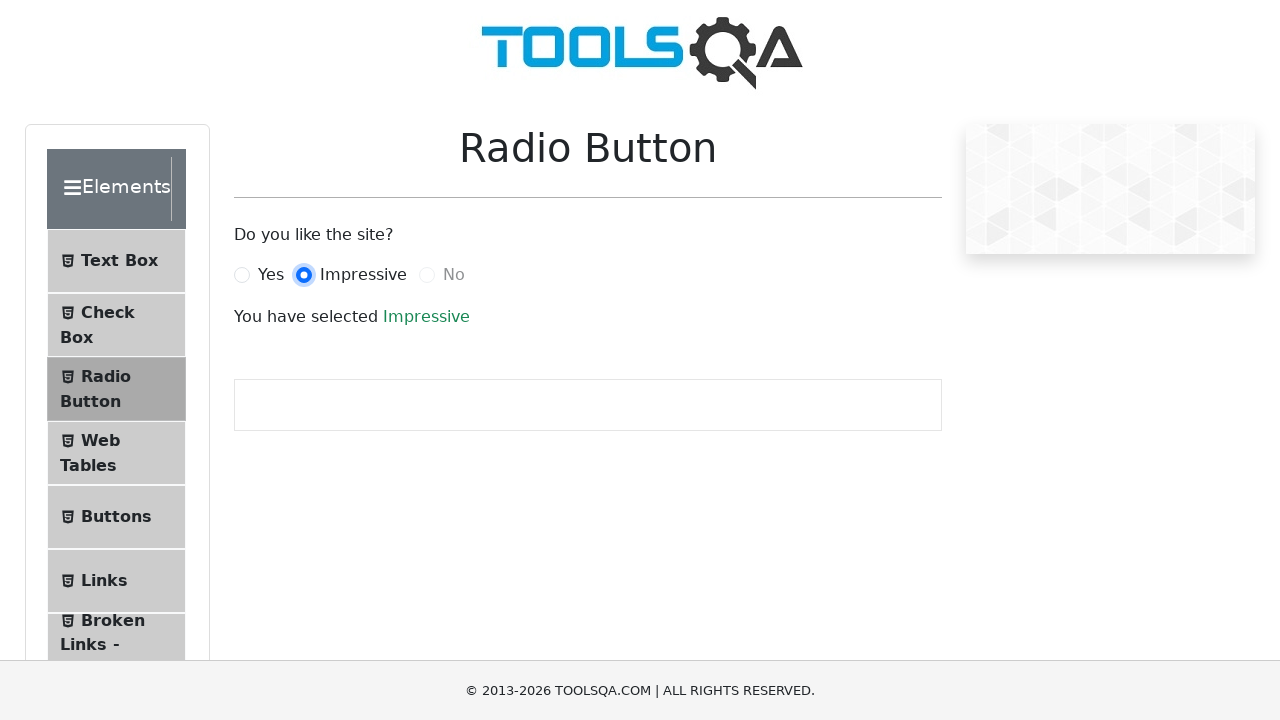

Selection message for 'Impressive' radio button appeared
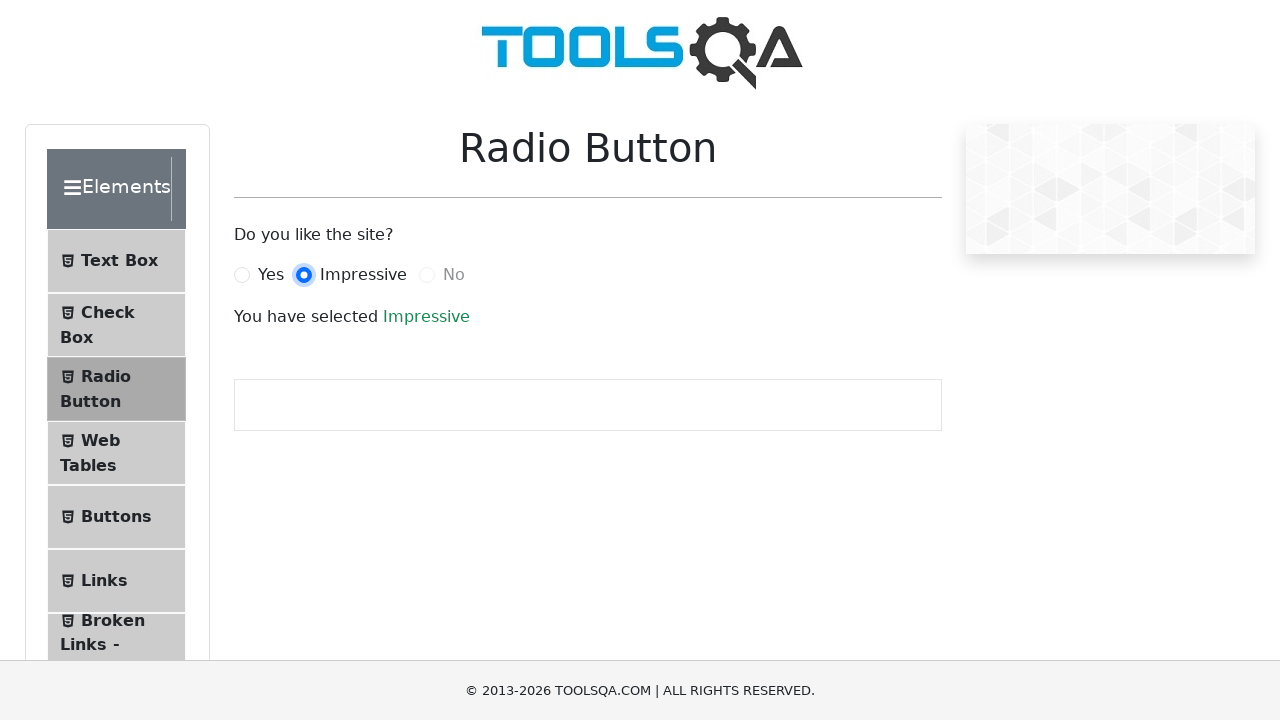

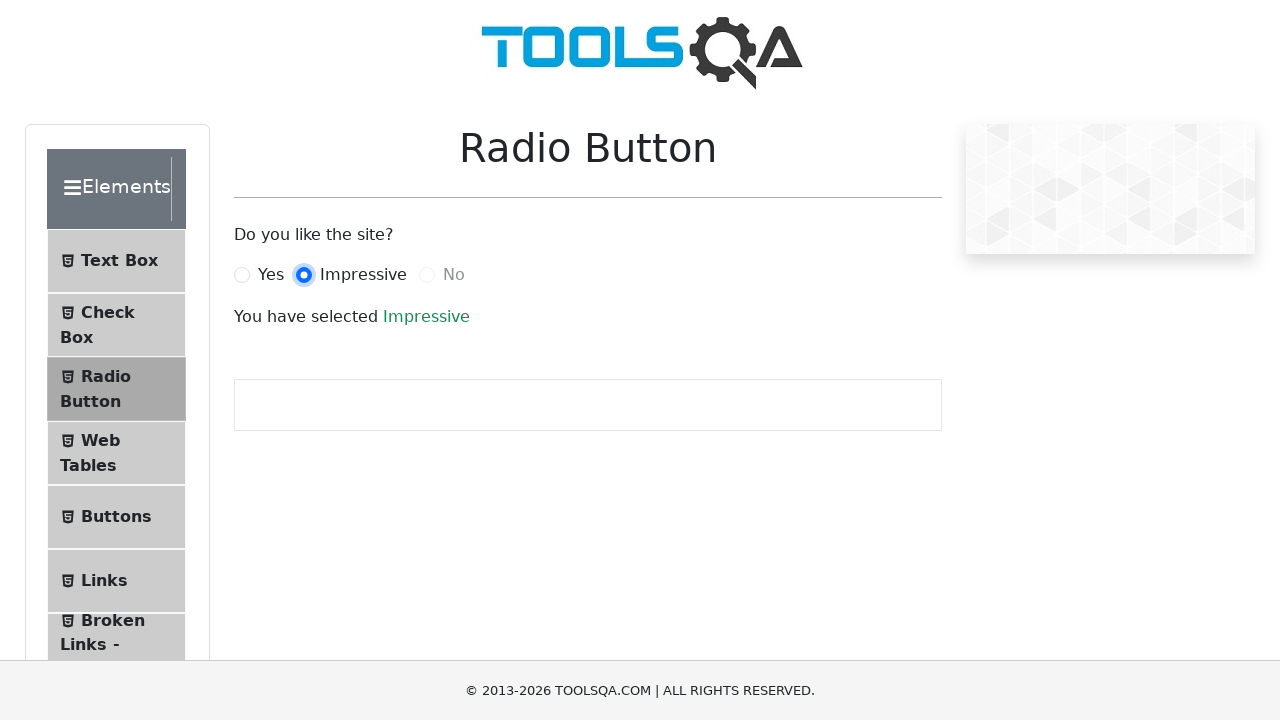